Opens a popup by clicking a button, validates content inside the popup, and closes it

Starting URL: https://thefreerangetester.github.io/sandbox-automation-testing/

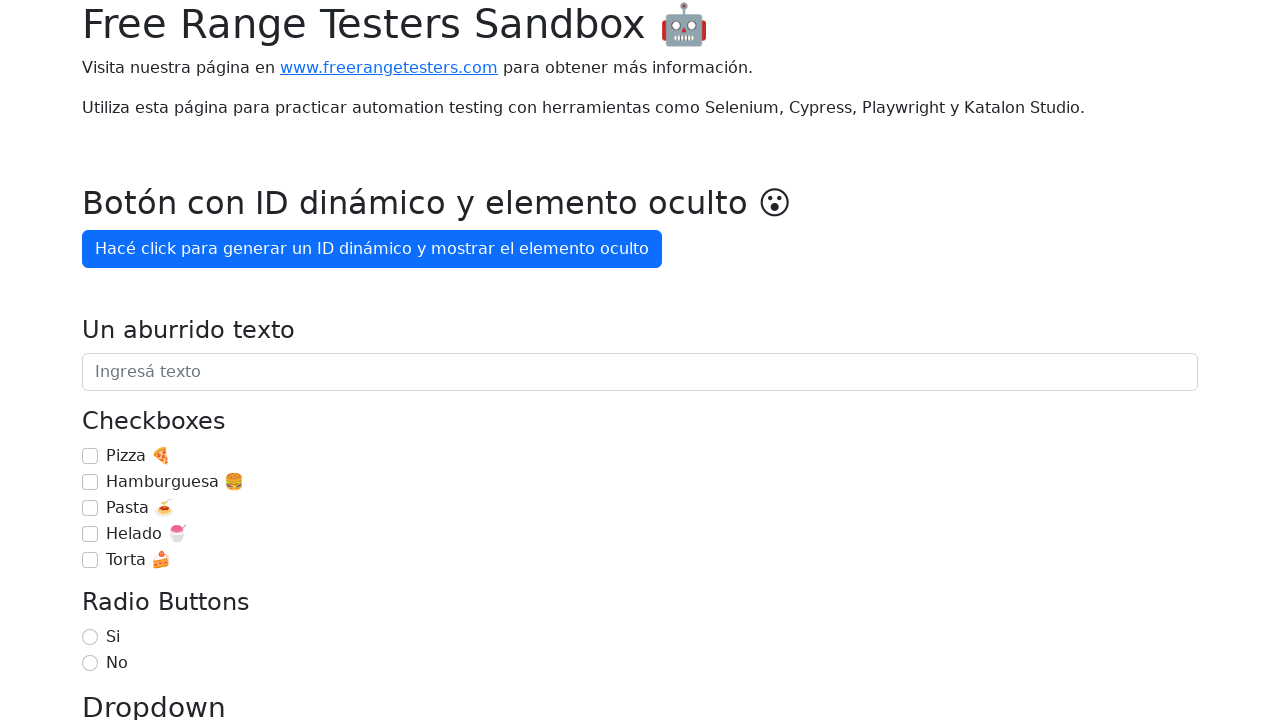

Clicked 'Mostrar popup' button to open popup at (154, 361) on internal:role=button[name="Mostrar popup"i]
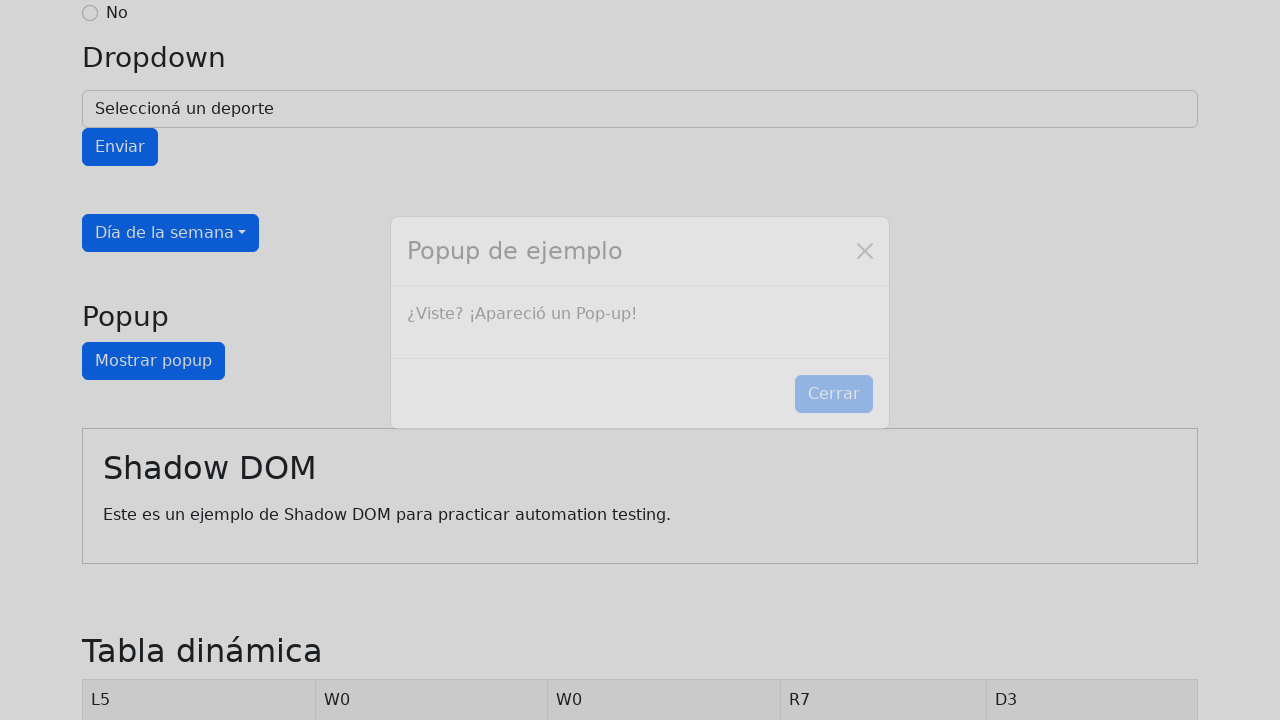

Validated popup content is visible with text '¿Viste? ¡Apareció un Pop-up!'
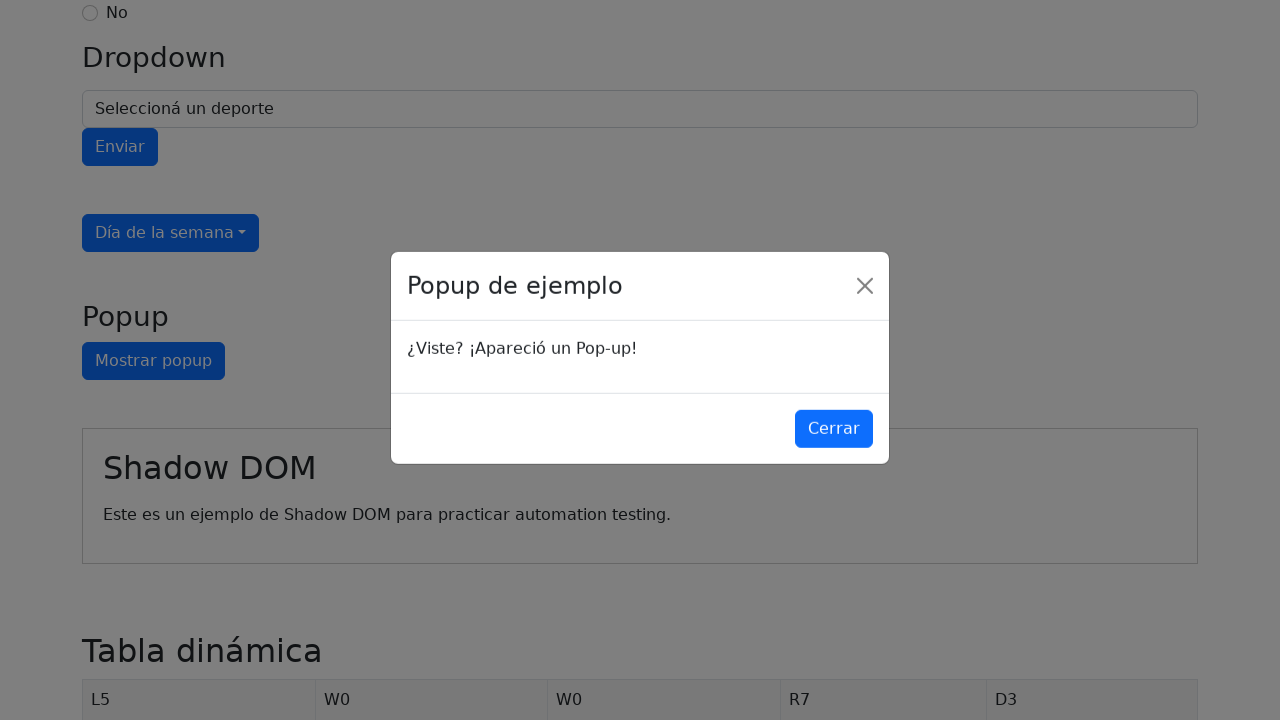

Clicked 'Cerrar' button to close popup at (834, 431) on internal:role=button[name="Cerrar"i]
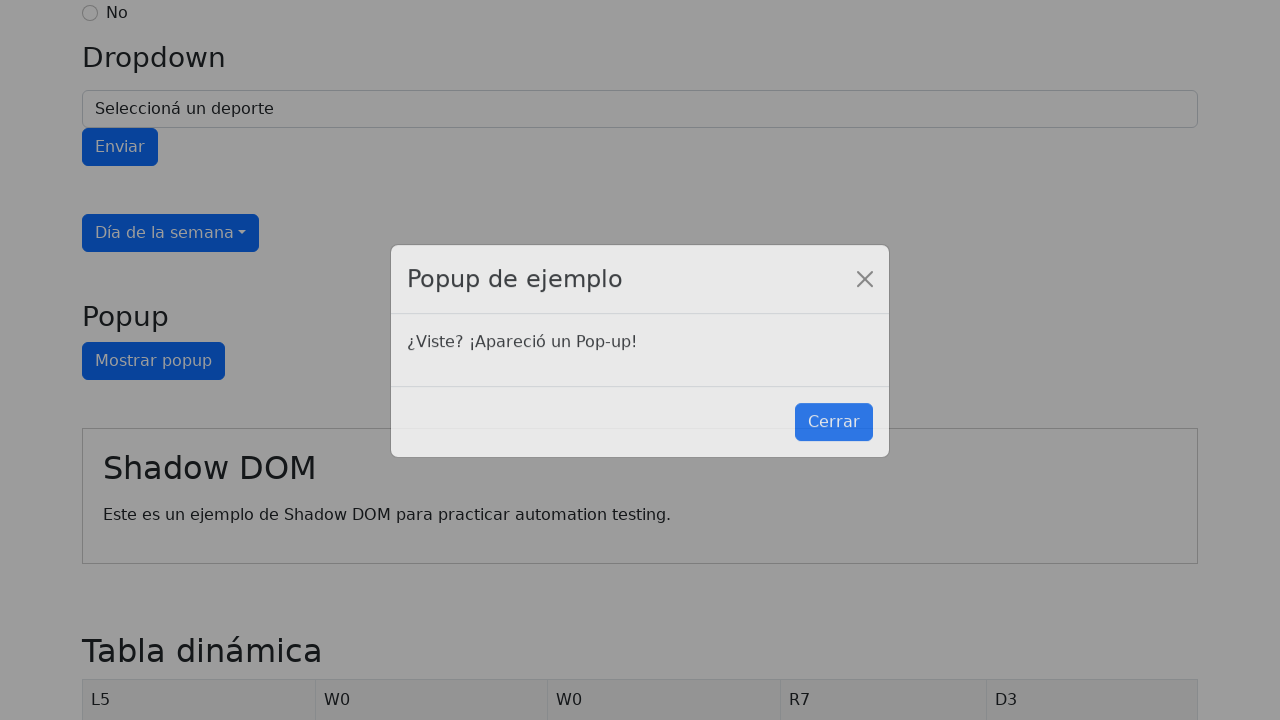

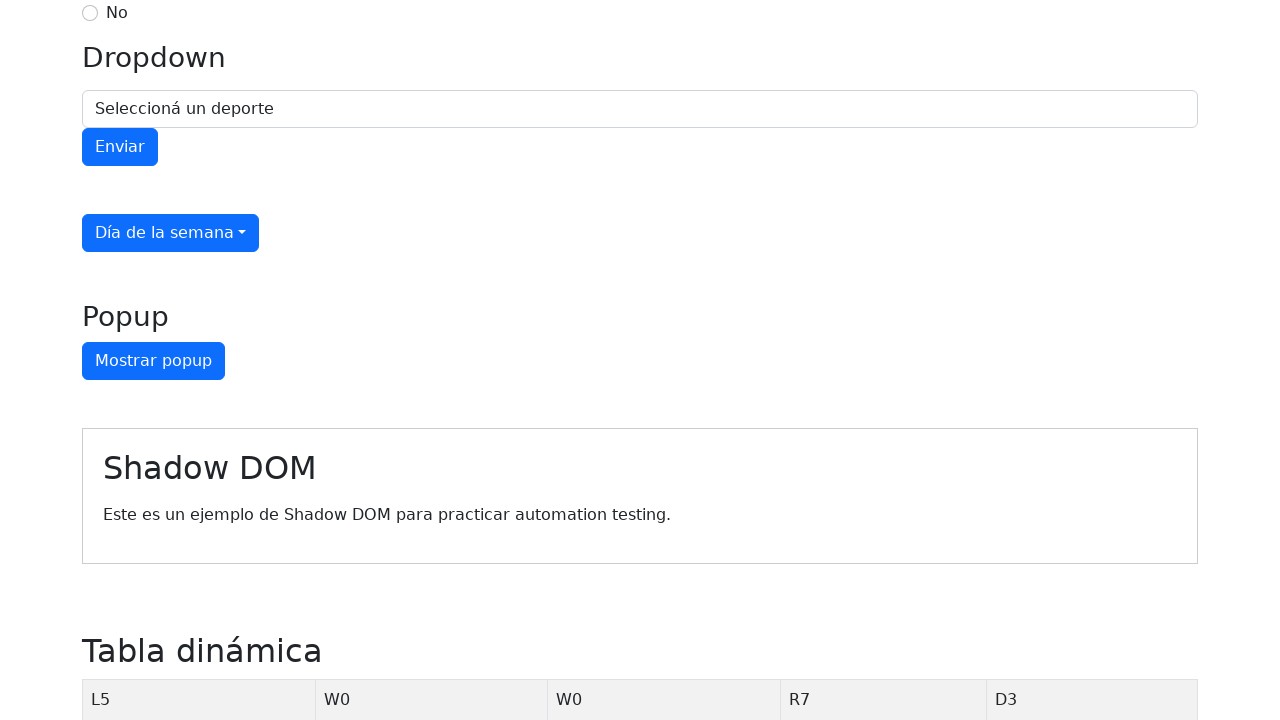